Tests dropdown selection functionality by selecting different options using various methods (by index, value, and visible text)

Starting URL: https://omayo.blogspot.com/

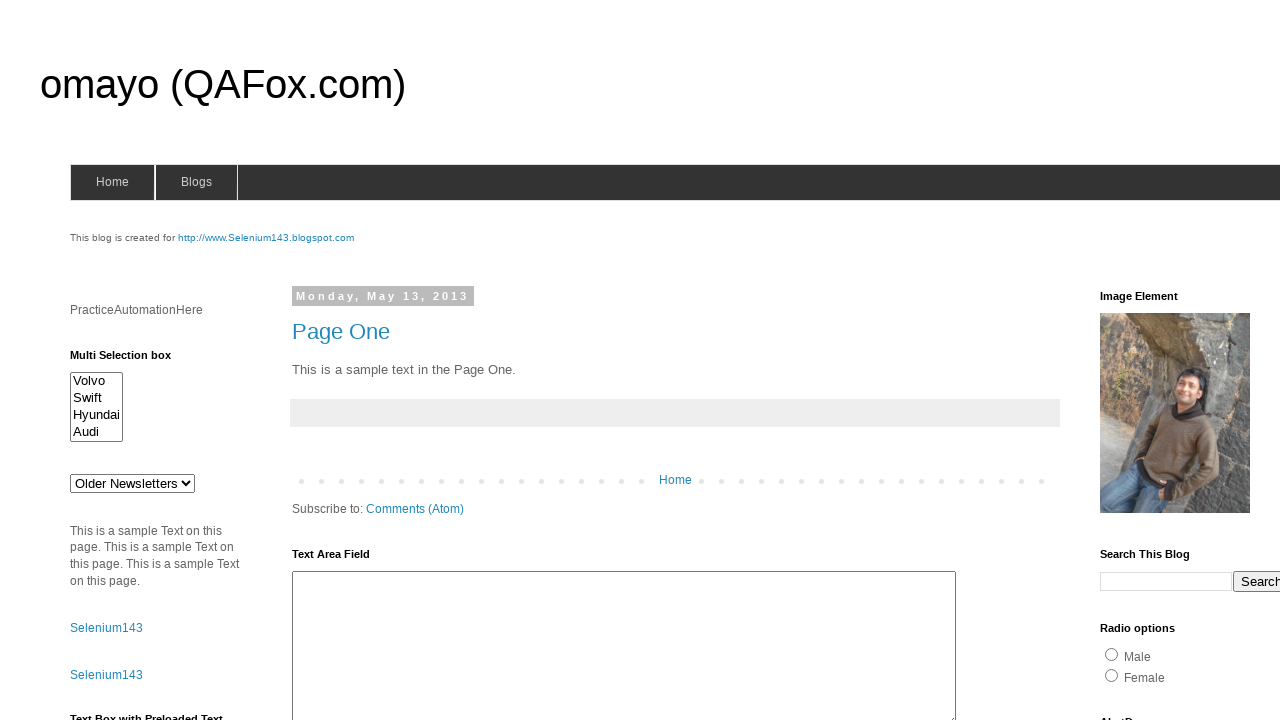

Located dropdown element with id 'drop1'
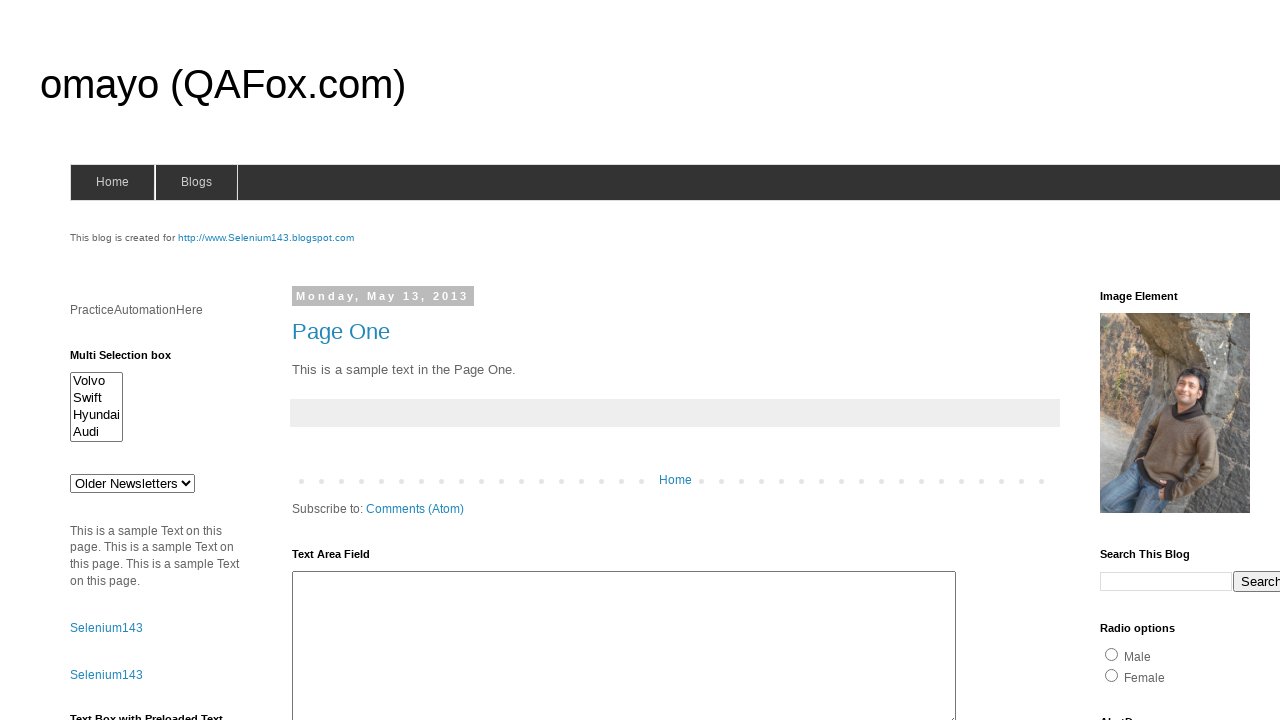

Selected dropdown option by index 1 on select#drop1
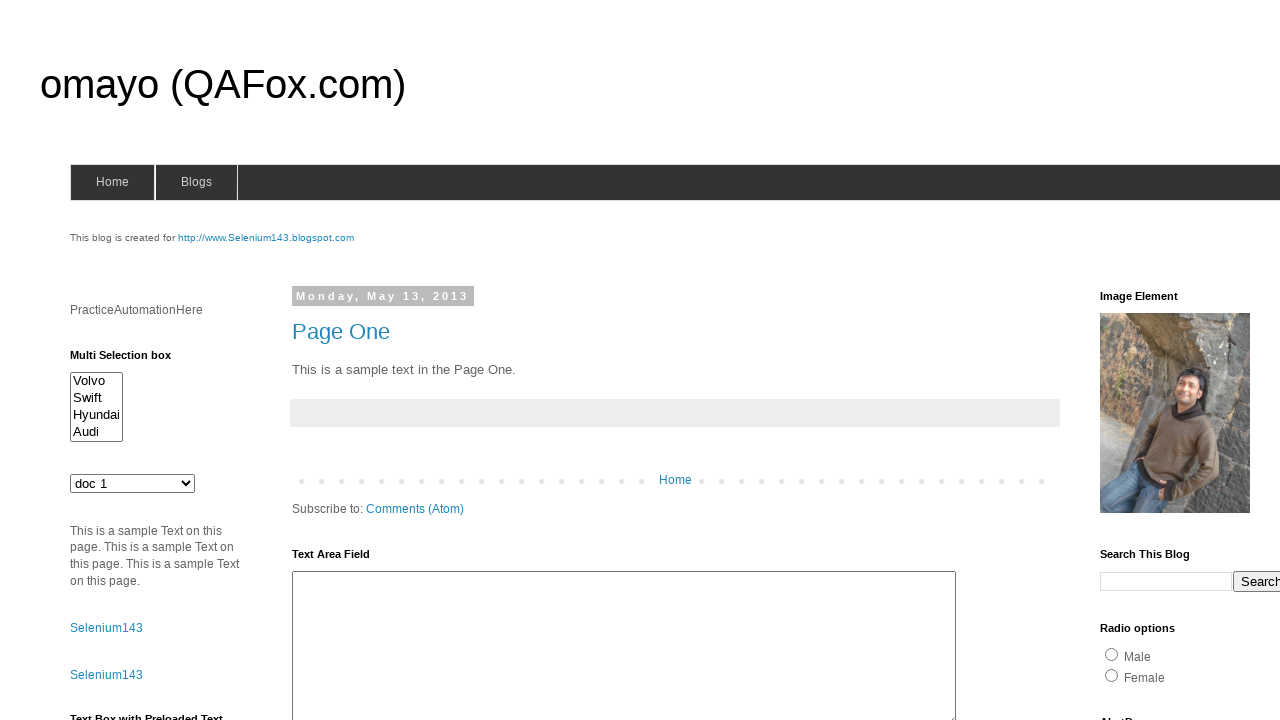

Selected dropdown option by value 'def' on select#drop1
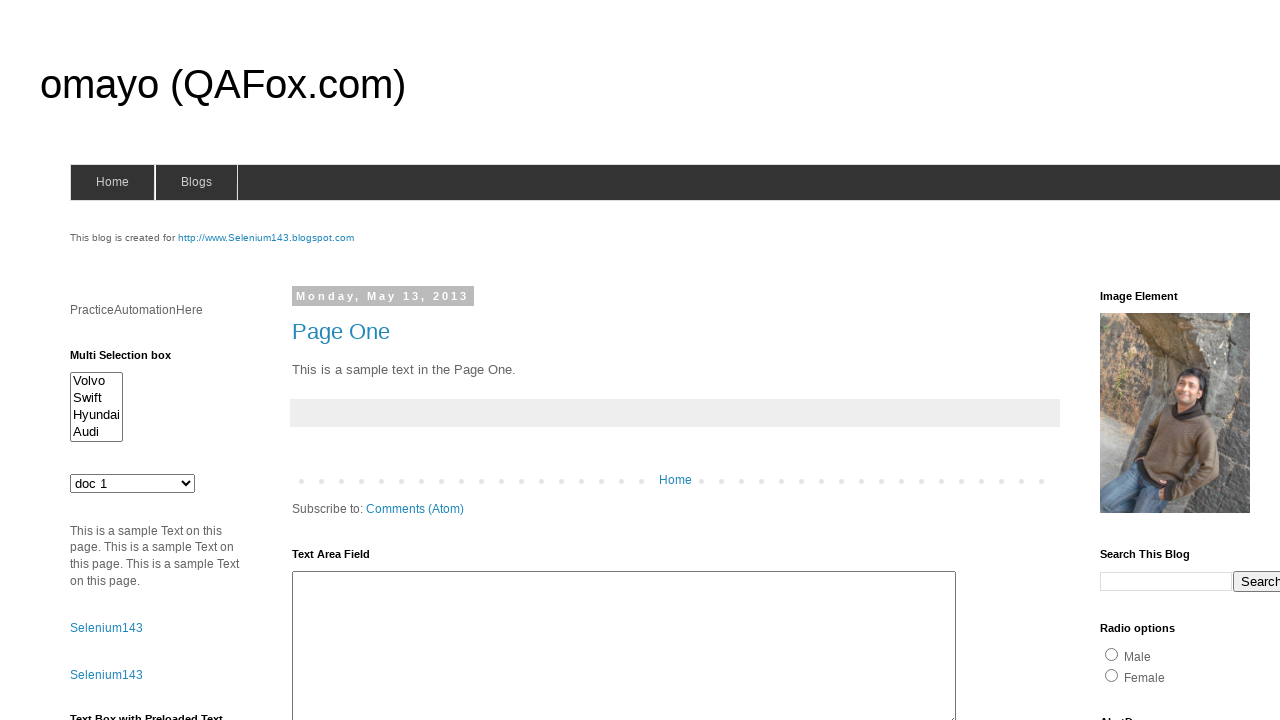

Selected dropdown option by visible text 'doc 4' on select#drop1
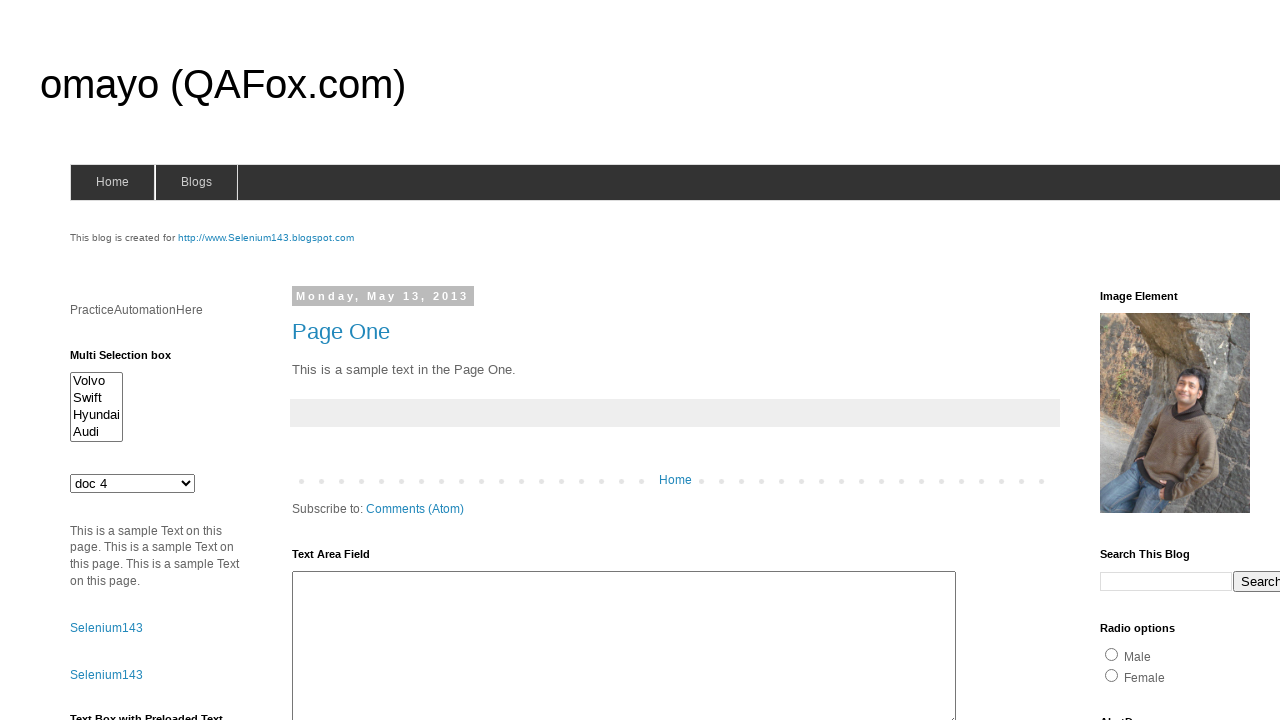

Verified dropdown element exists and is available
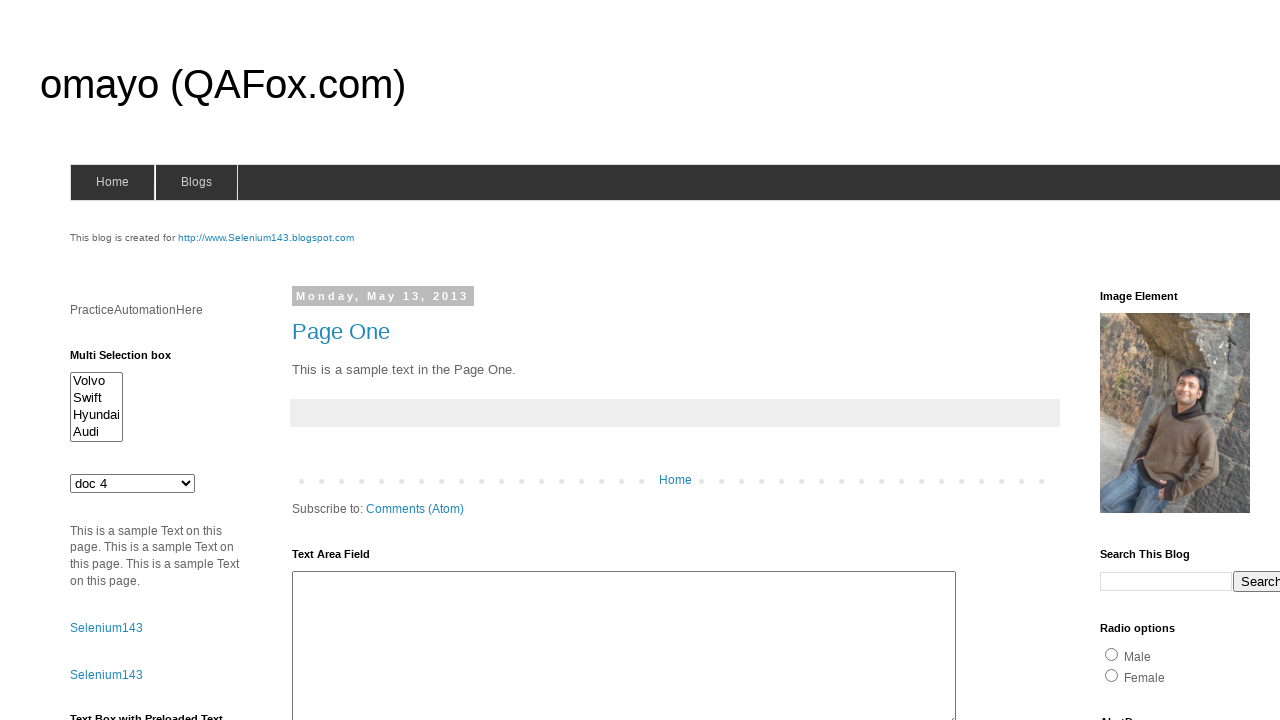

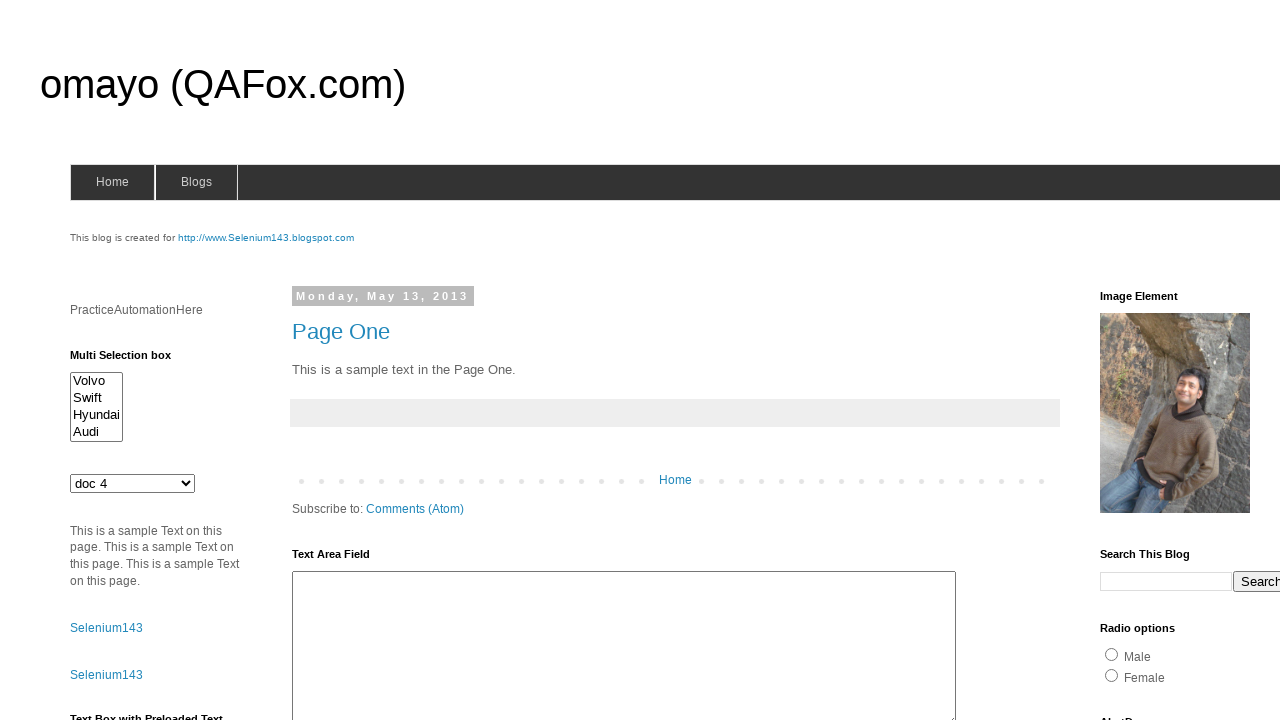